Tests dynamic content loading by clicking Start button and waiting for "Hello World!" to appear

Starting URL: https://automationfc.github.io/dynamic-loading/

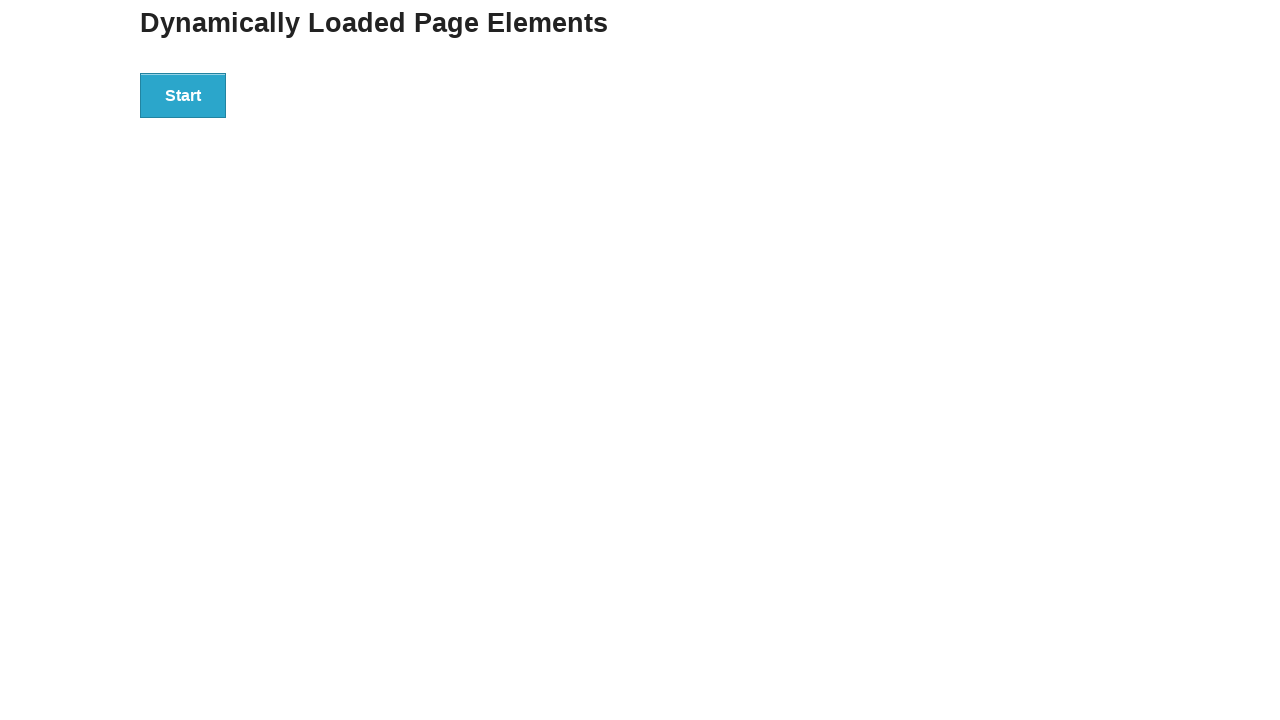

Clicked Start button to trigger dynamic content loading at (183, 95) on xpath=//button[text()='Start']
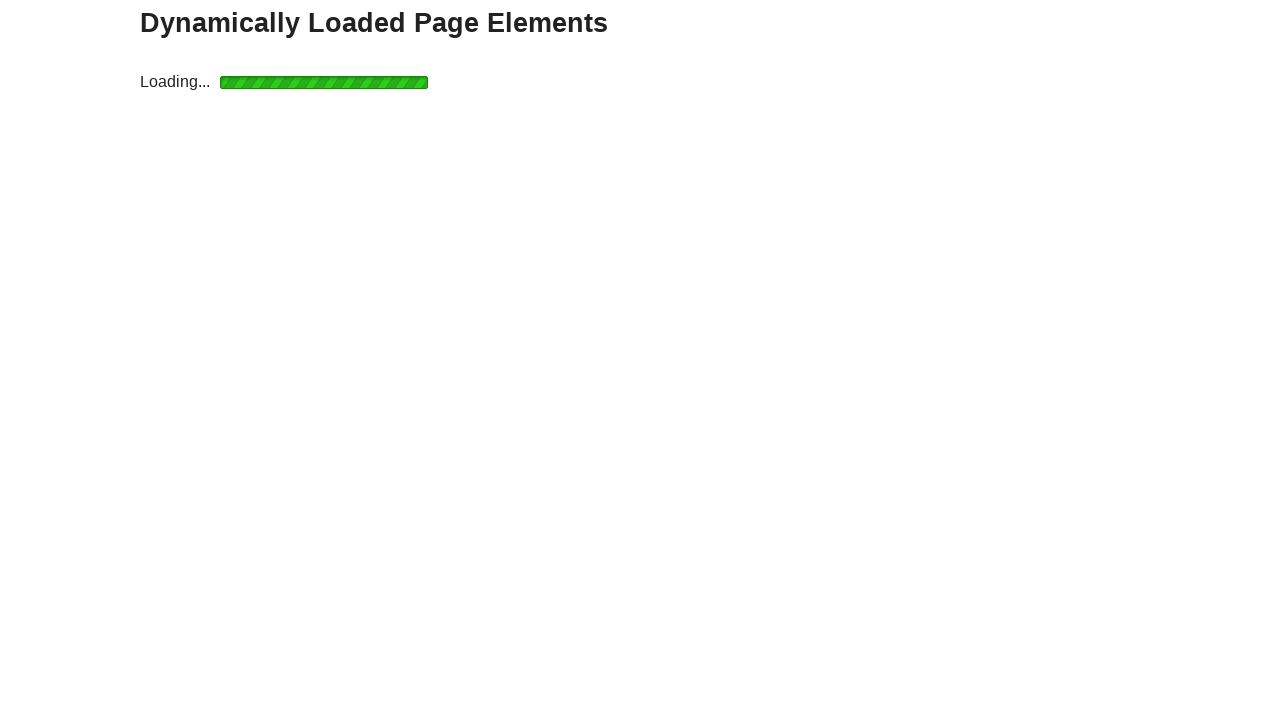

Waited for and verified 'Hello World!' text appeared
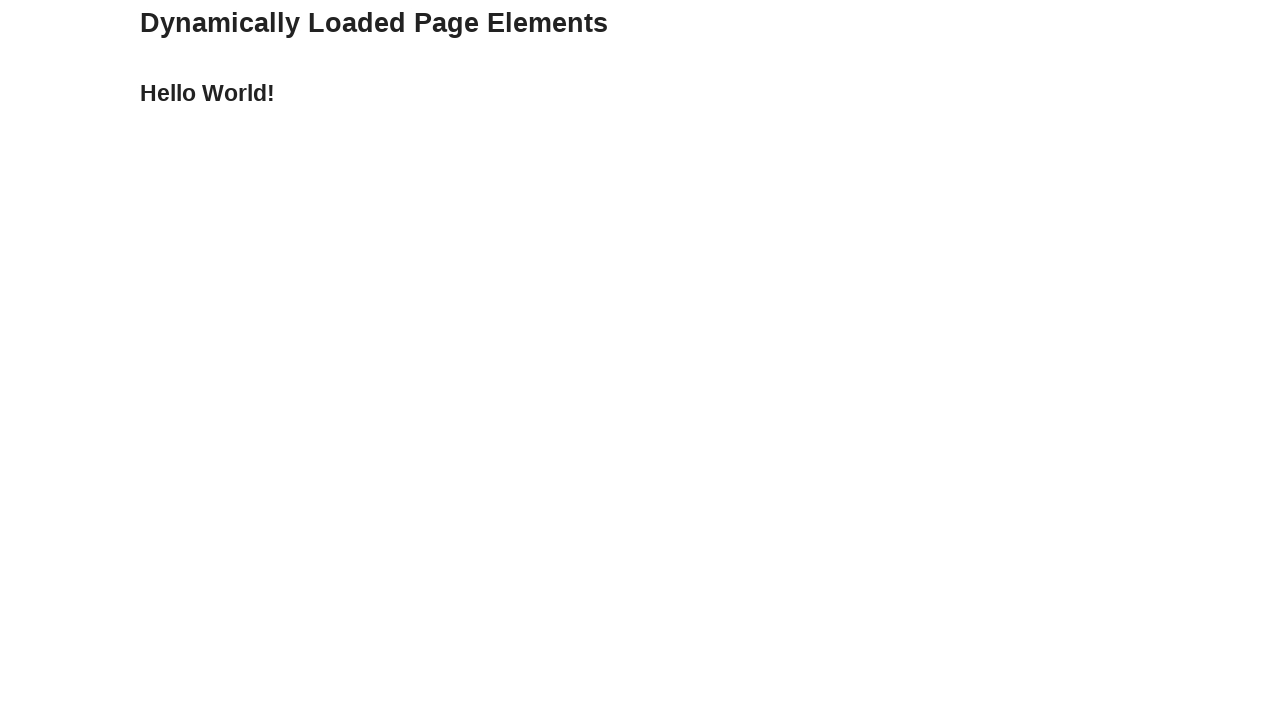

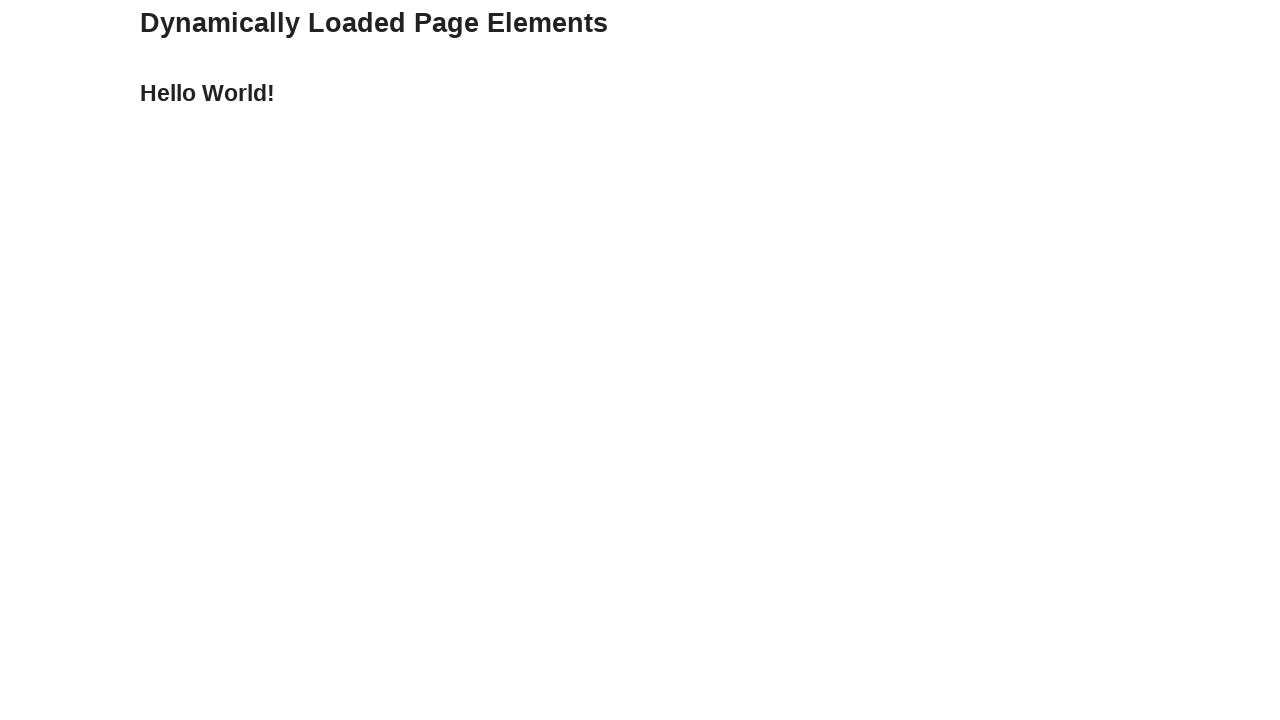